Tests autocomplete dropdown functionality by typing a partial country name, waiting for suggestions to appear, and selecting a specific option from the dropdown list

Starting URL: https://rahulshettyacademy.com/dropdownsPractise/

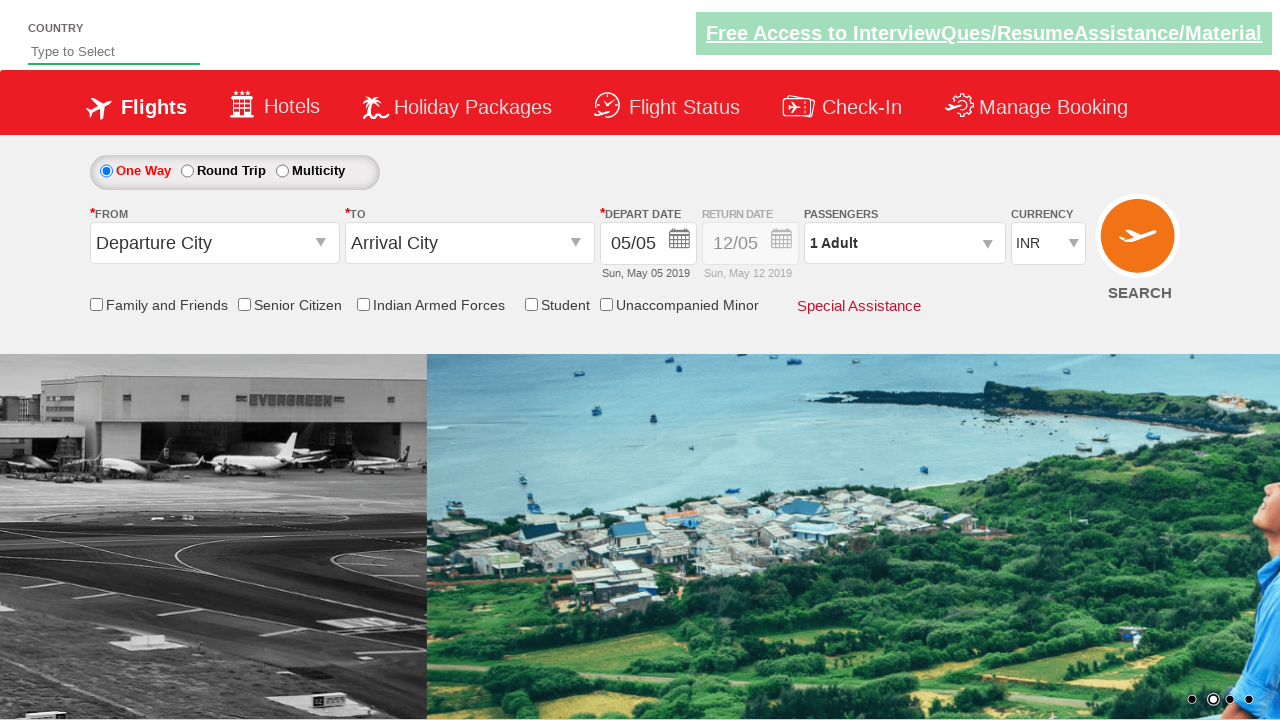

Typed 'Ind' in autosuggest field to trigger dropdown on #autosuggest
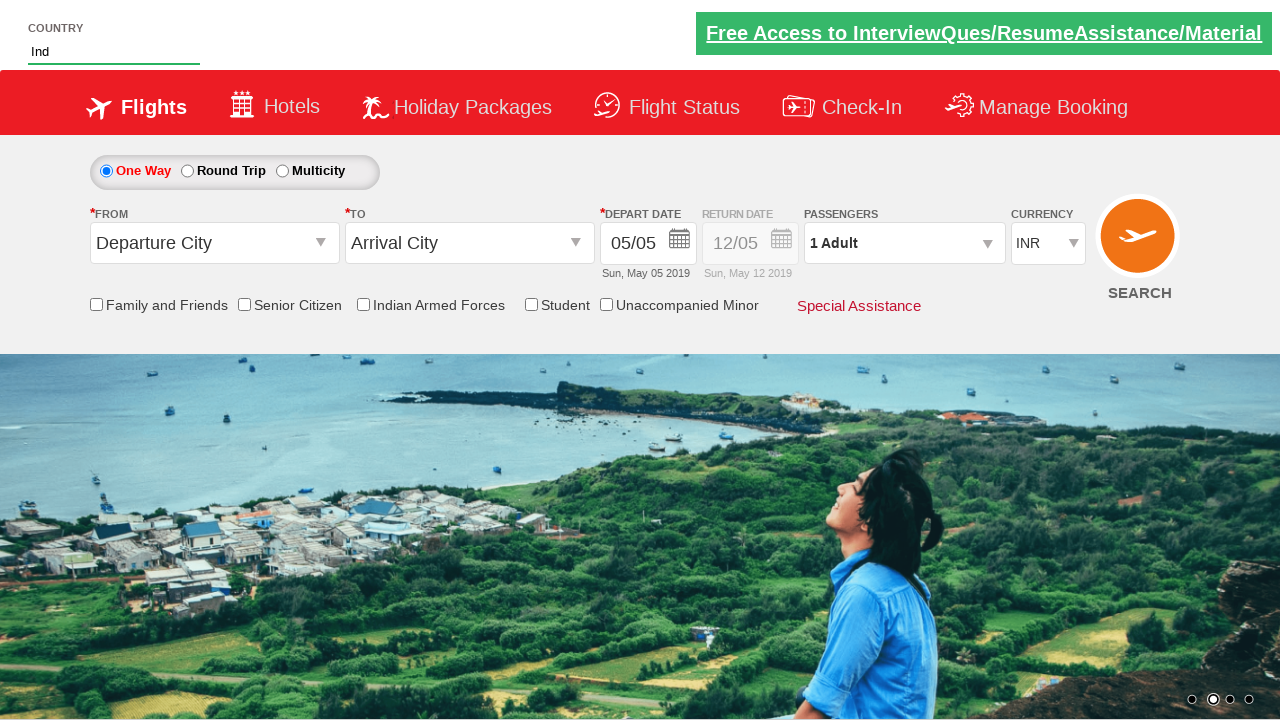

Waited for dropdown suggestions to appear
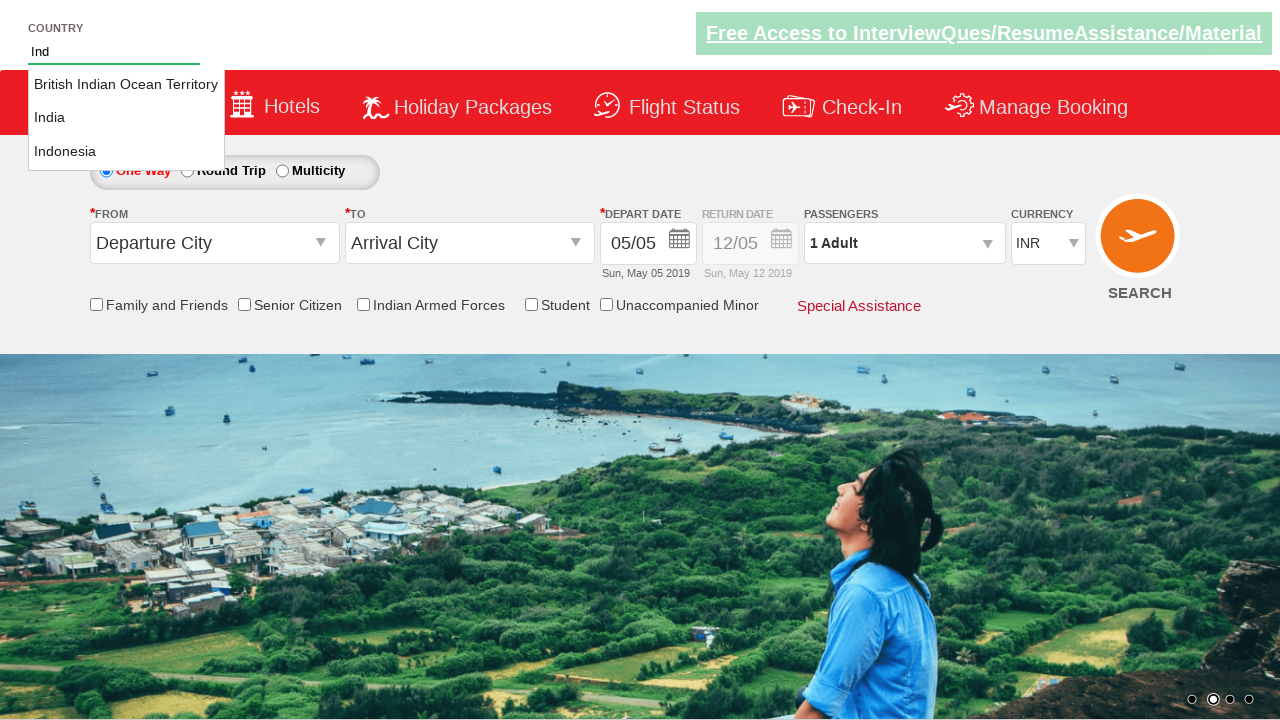

Clicked on 'Indonesia' option from the dropdown list at (126, 152) on xpath=//li[@class='ui-menu-item']/a[text()='Indonesia']
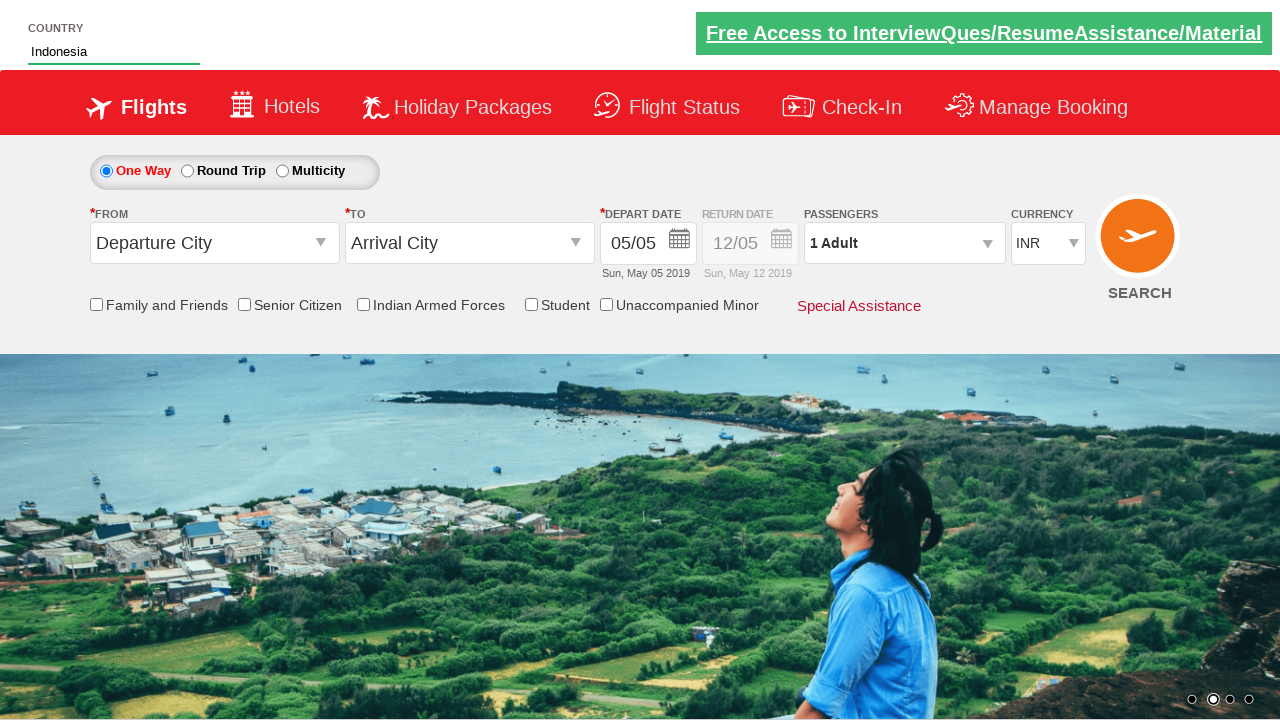

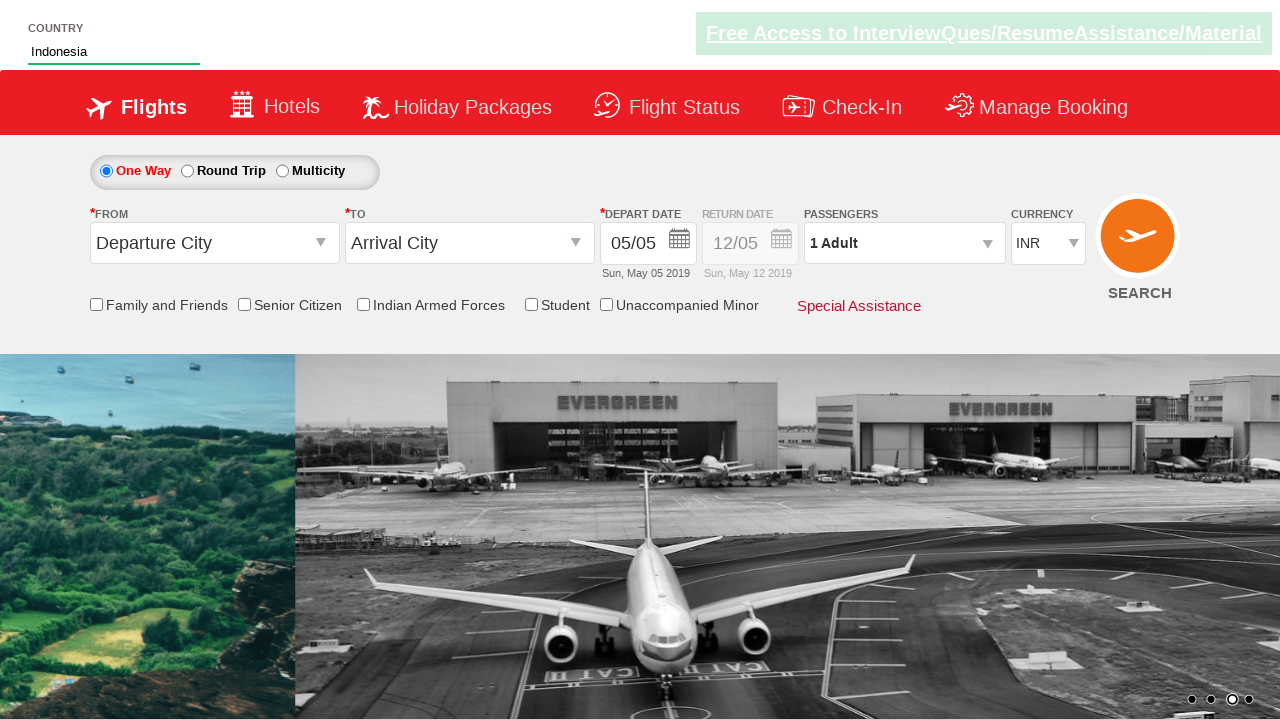